Tests the product search and add-to-cart functionality on an e-commerce site by searching for "malt", selecting a result from the autocomplete dropdown, and clicking the add to cart button.

Starting URL: https://livingliquidz.com/

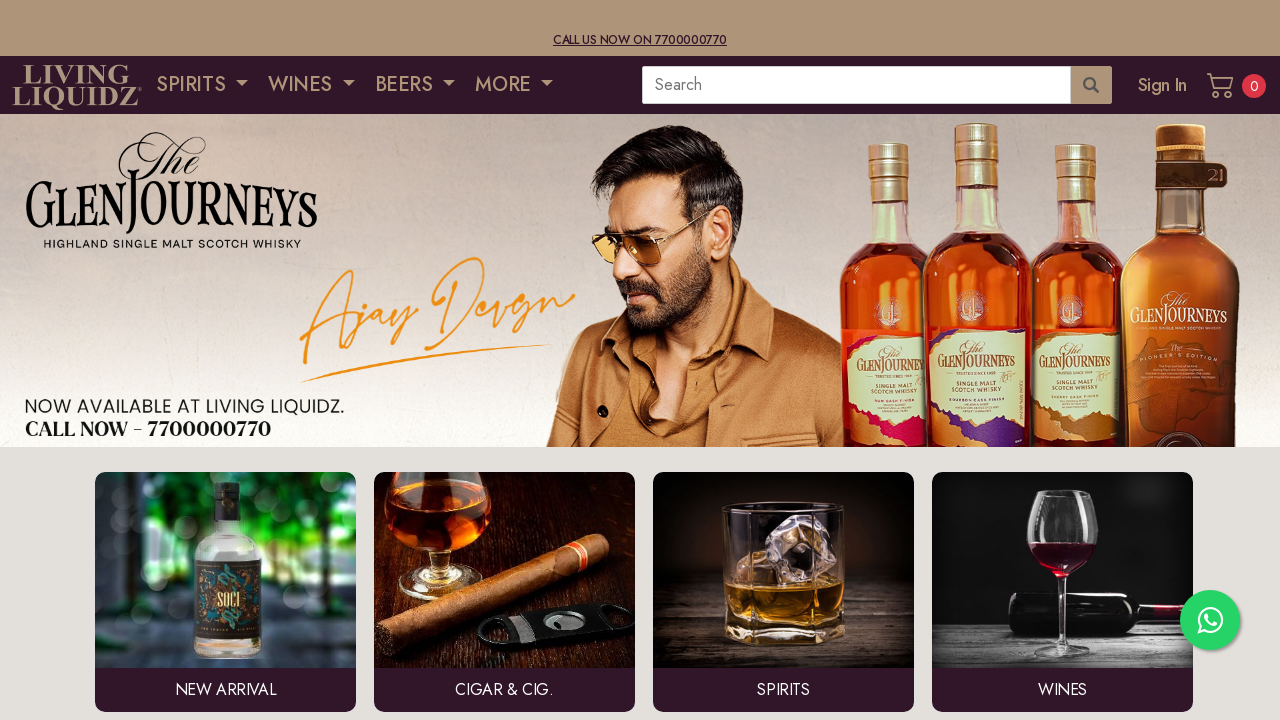

Filled search box with 'malt' on //*[@class='wbr-main-search']
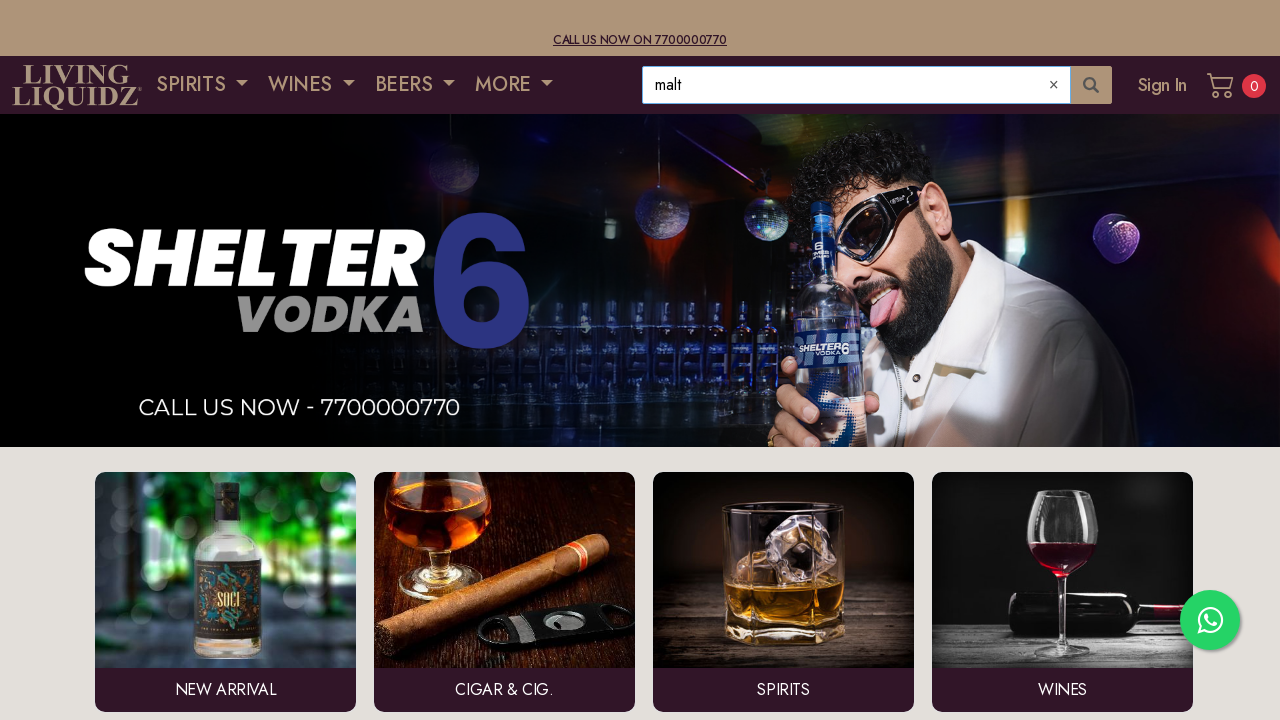

Autocomplete dropdown appeared with 8 suggestions
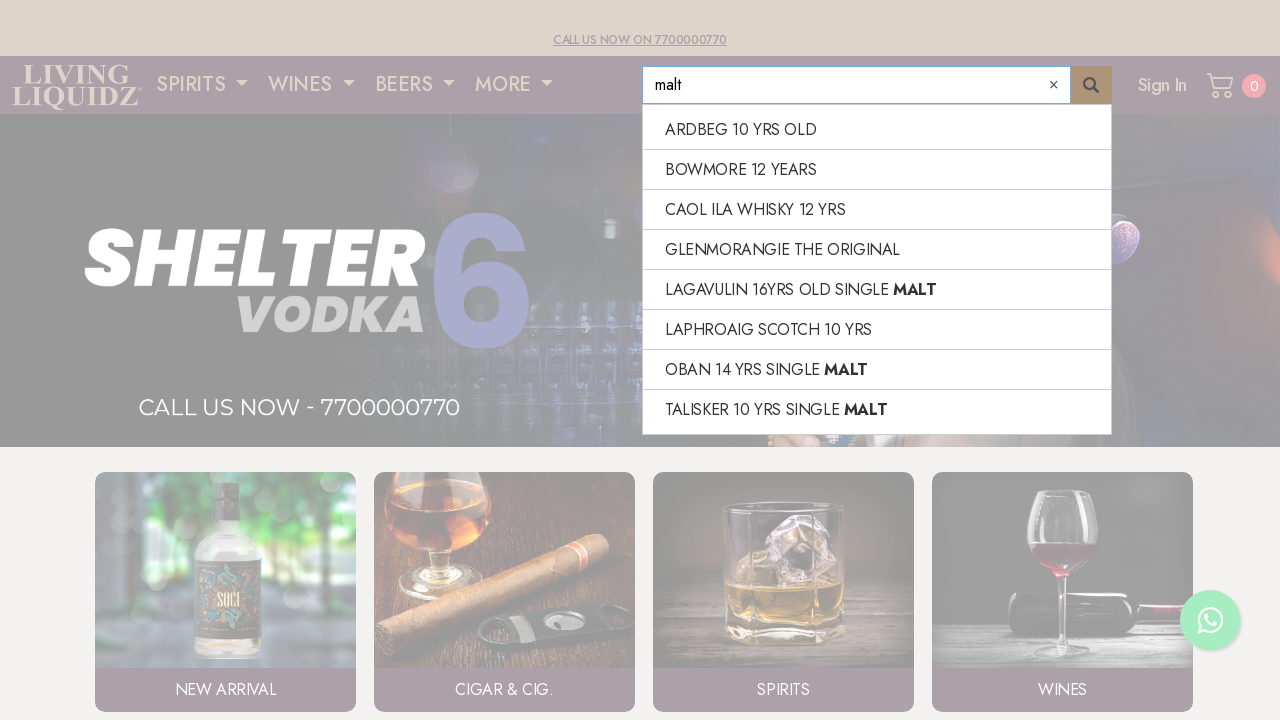

Pressed ArrowDown to navigate autocomplete
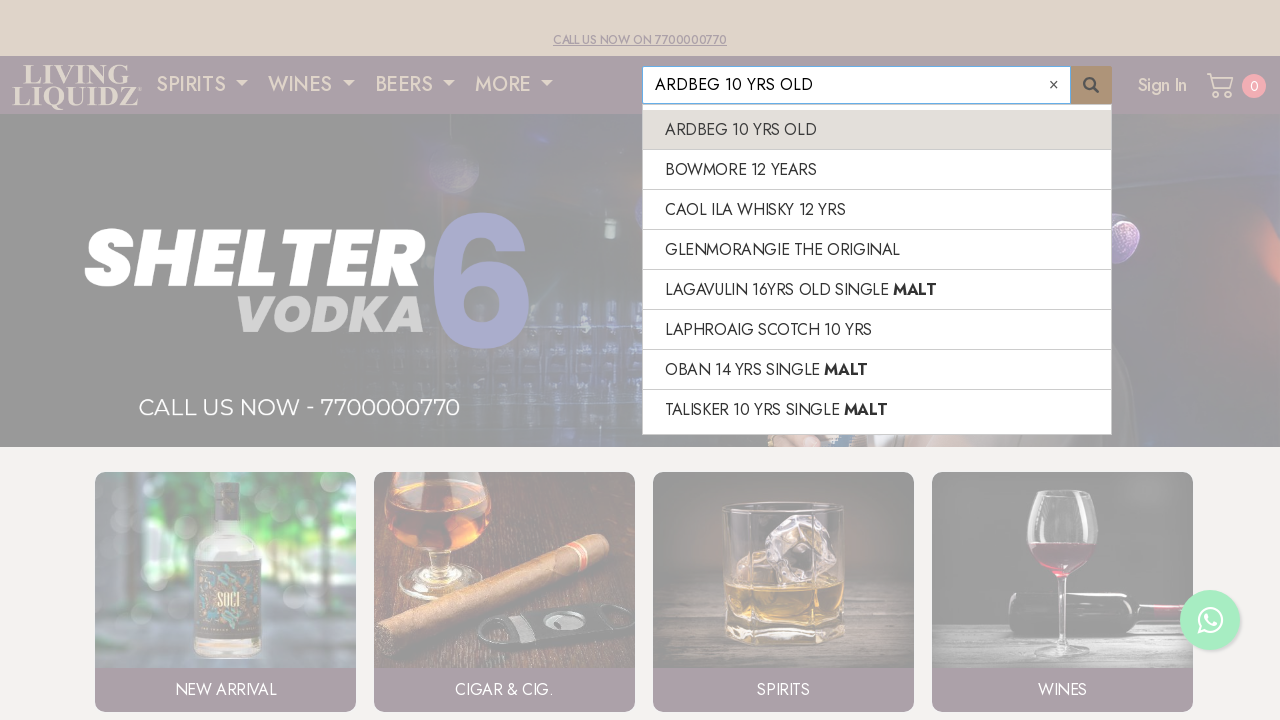

Pressed ArrowDown again to navigate autocomplete
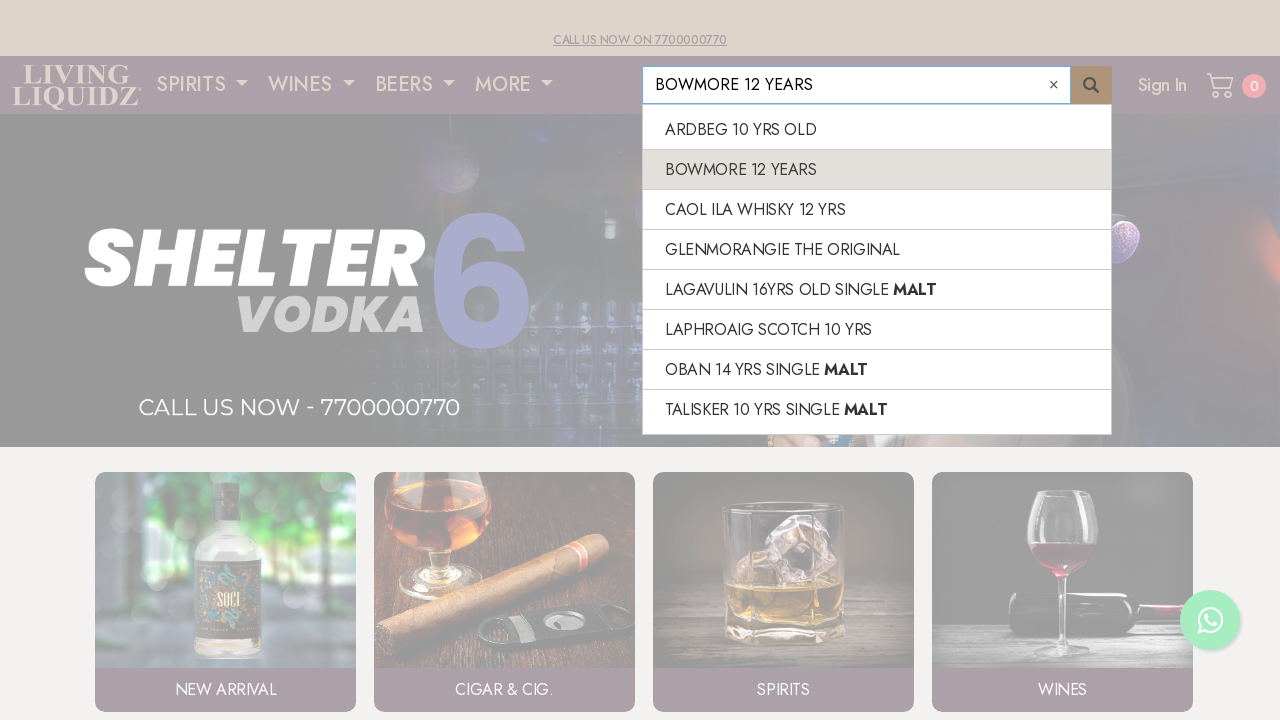

Pressed Enter to select autocomplete result
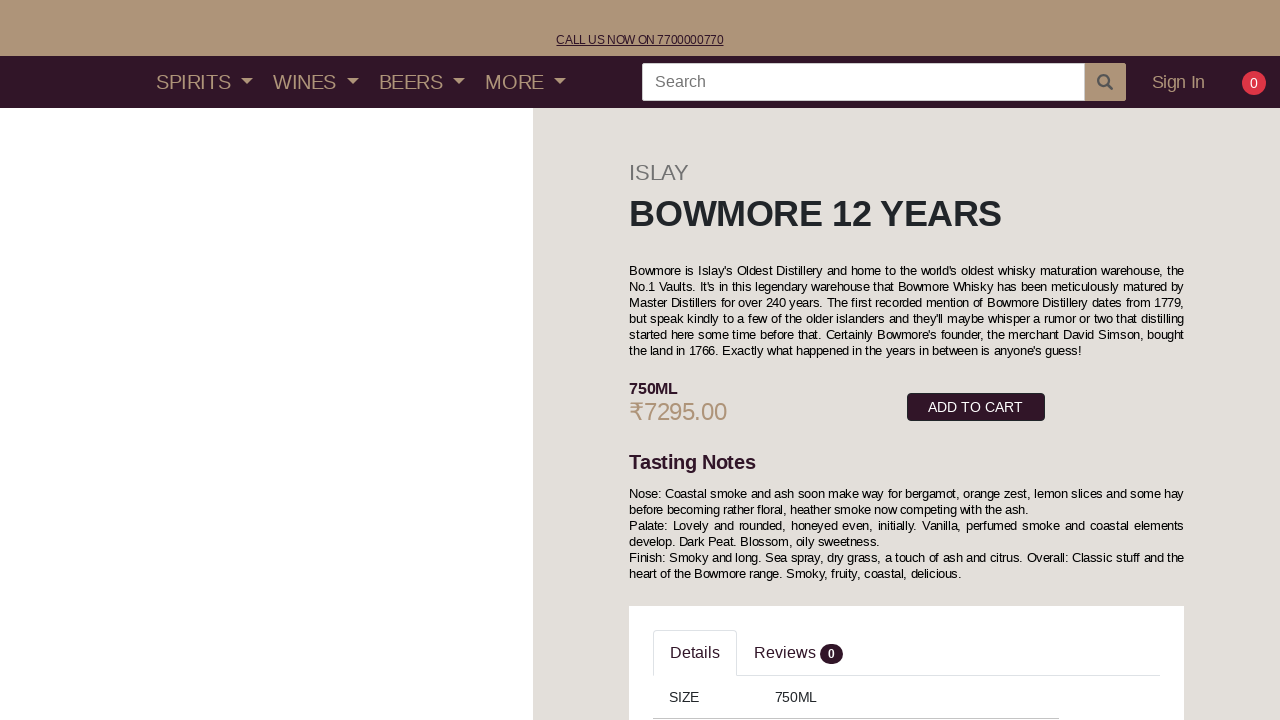

Product page loaded and ADD TO CART button appeared
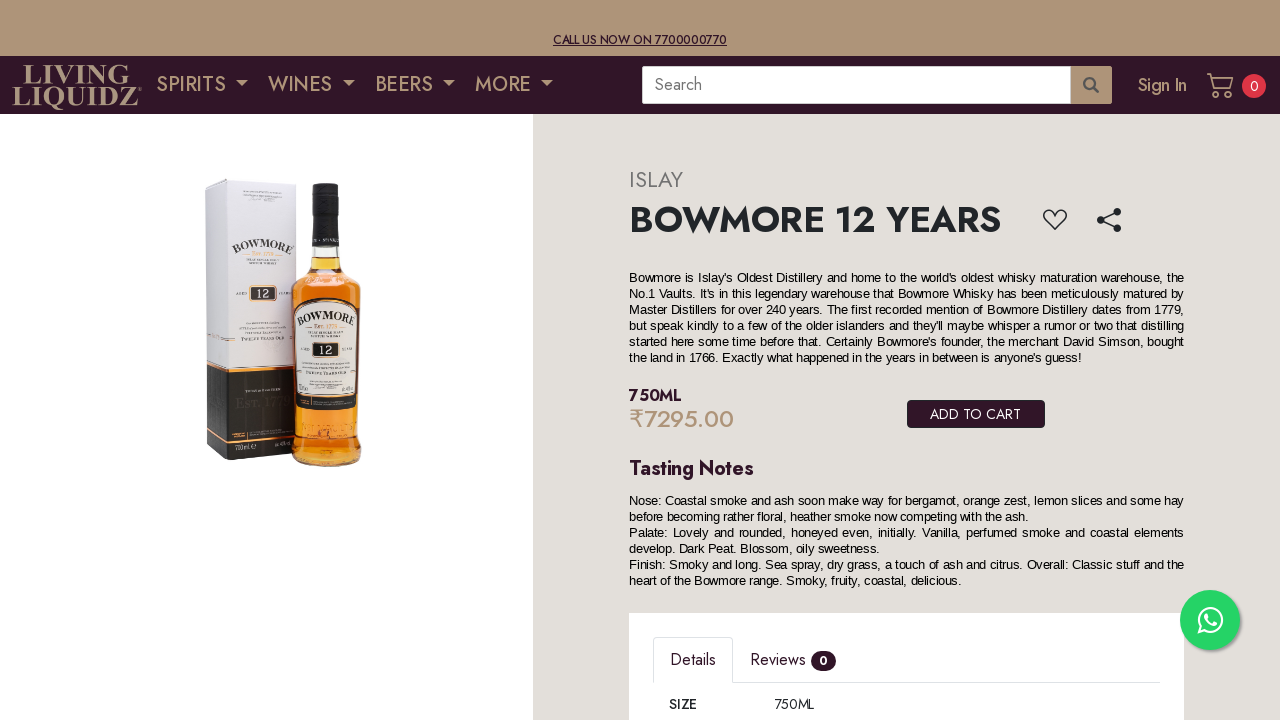

Clicked ADD TO CART button at (976, 414) on xpath=//*[text()='ADD TO CART']
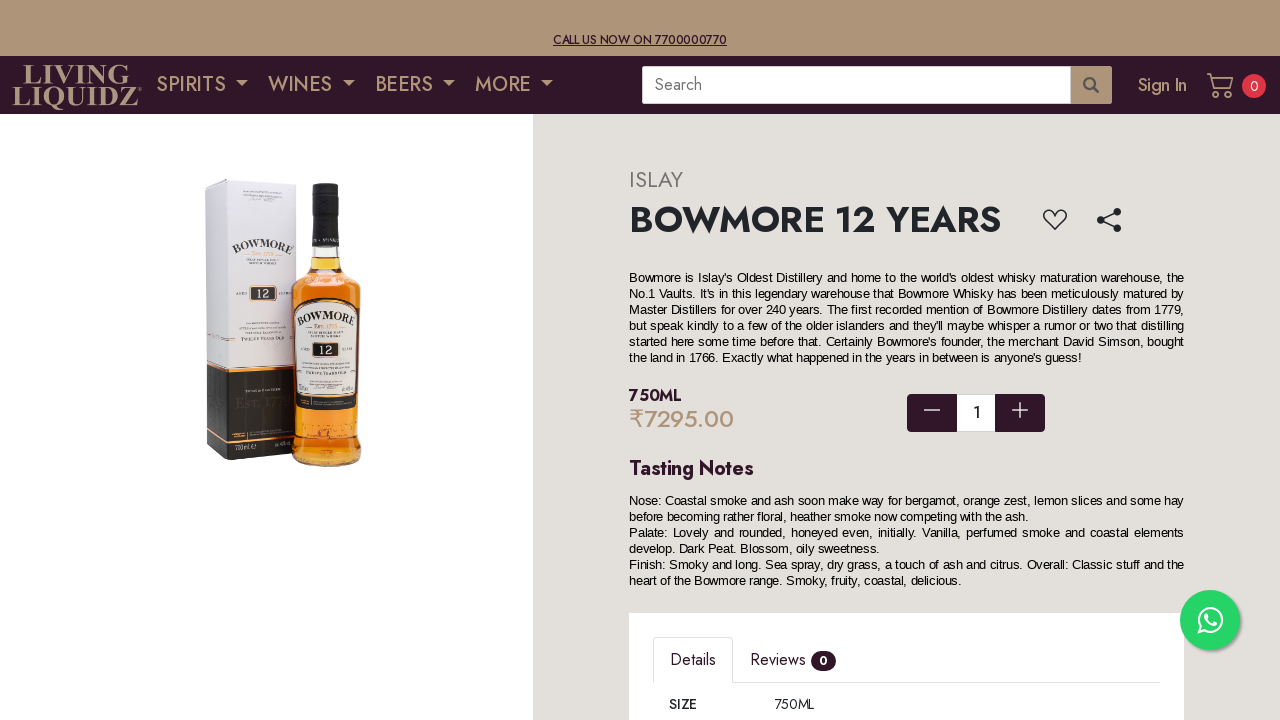

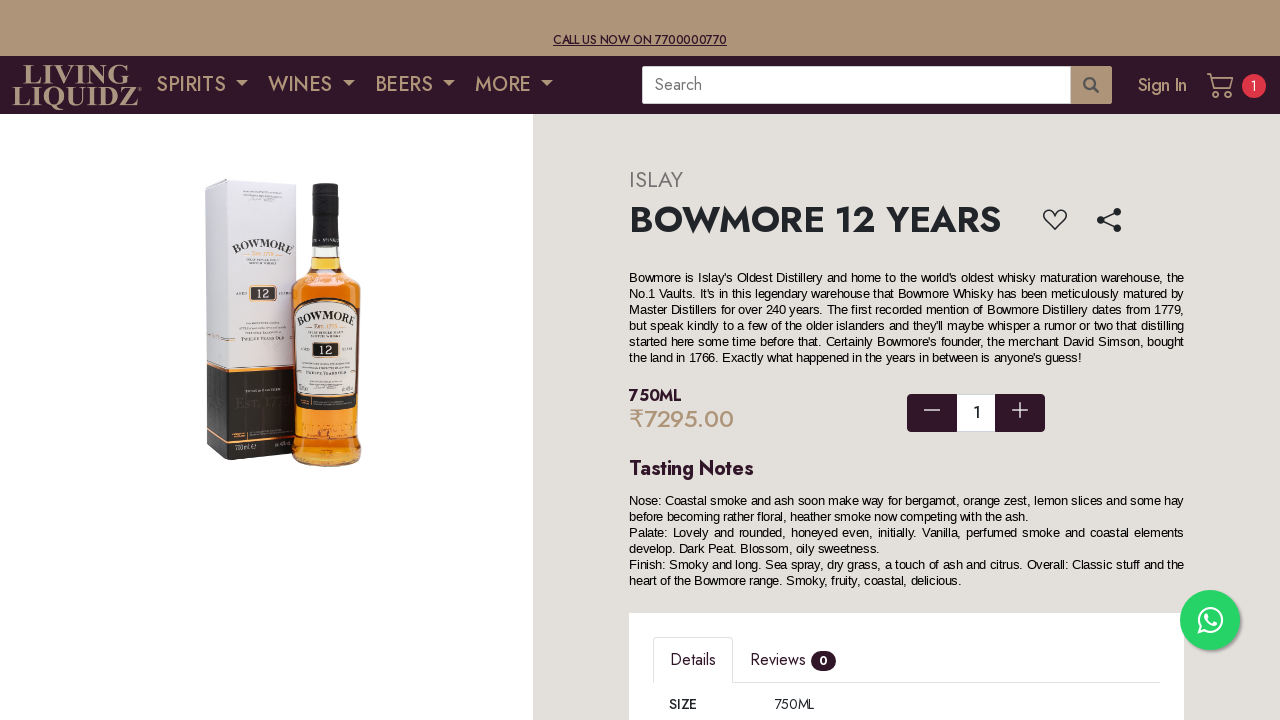